Tests clicking on a checkbox element (Banana) on a QACart locators practice page

Starting URL: https://hatem-hatamleh.github.io/qacart-locators/

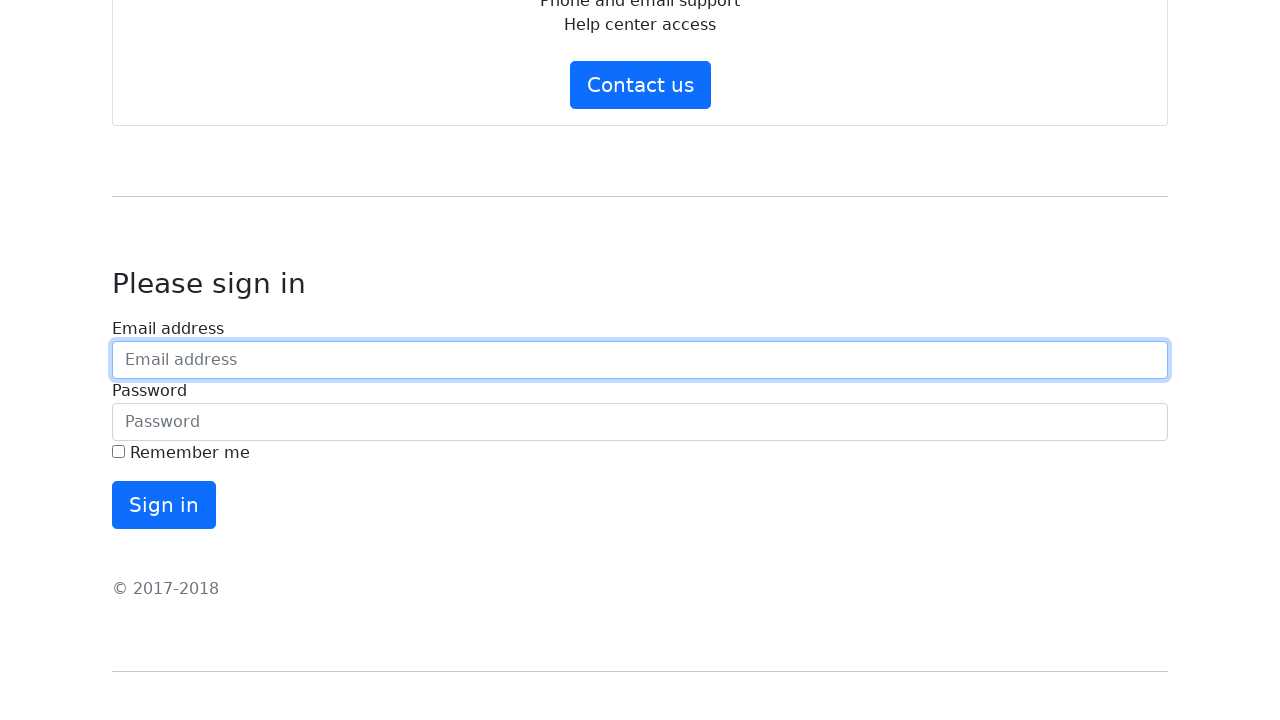

Clicked on the Banana checkbox element at (106, 361) on #Banana
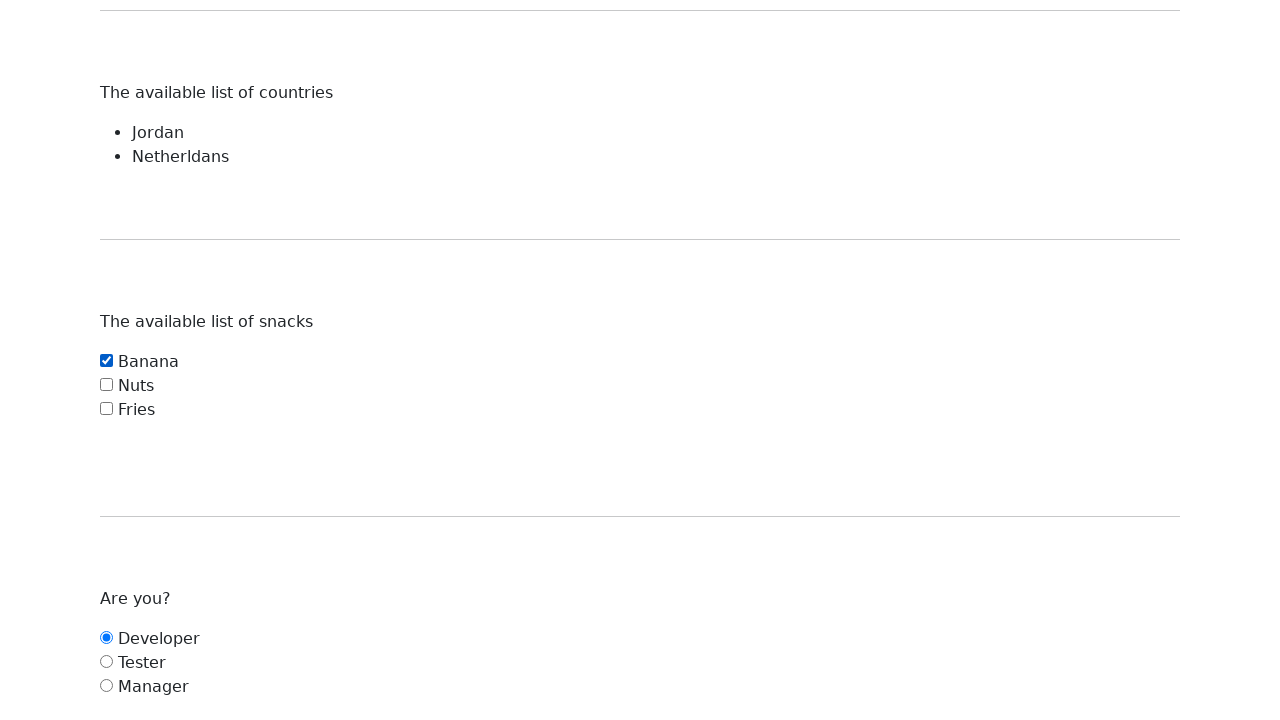

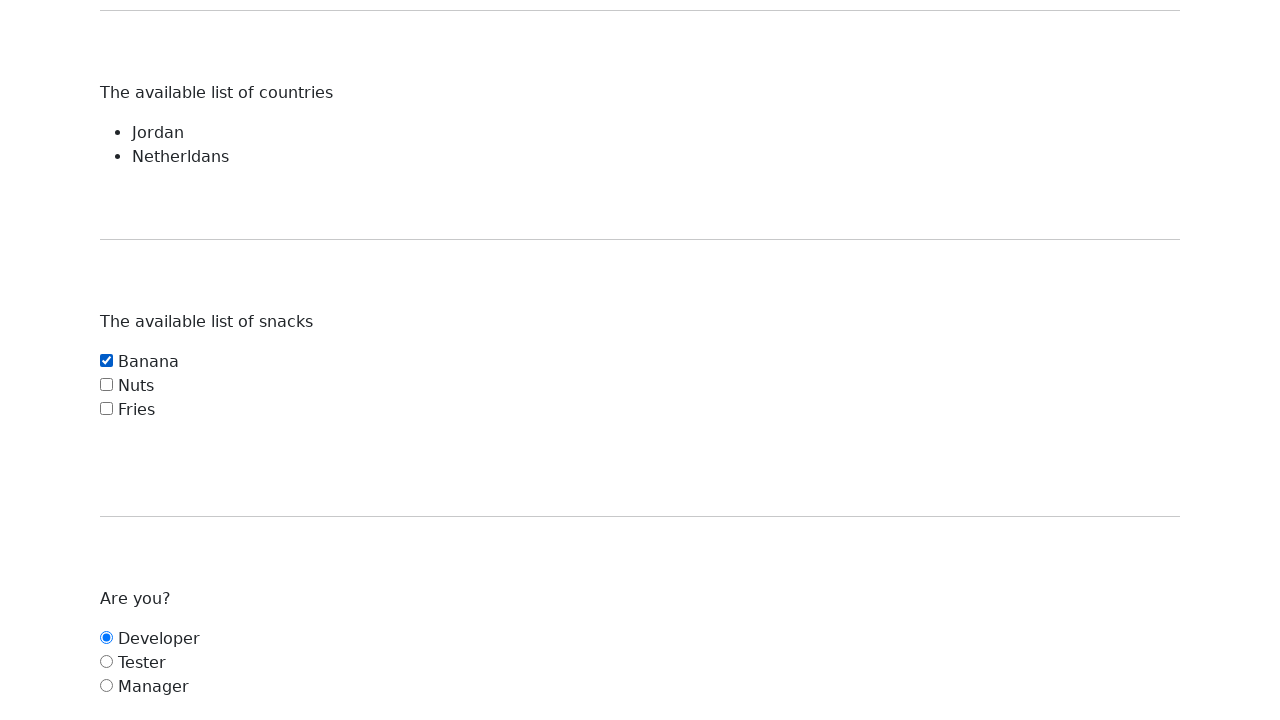